Tests that main section and footer become visible after adding a todo item

Starting URL: https://demo.playwright.dev/todomvc

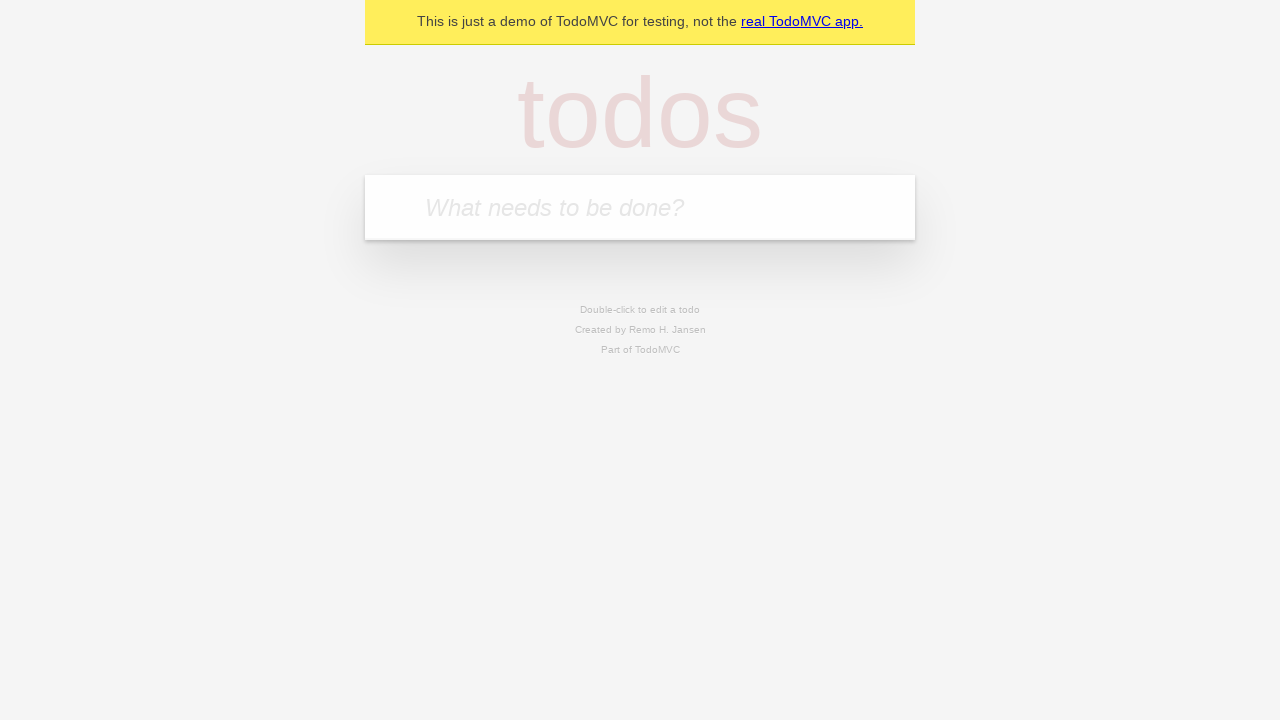

Filled new todo input field with 'buy some cheese' on .new-todo
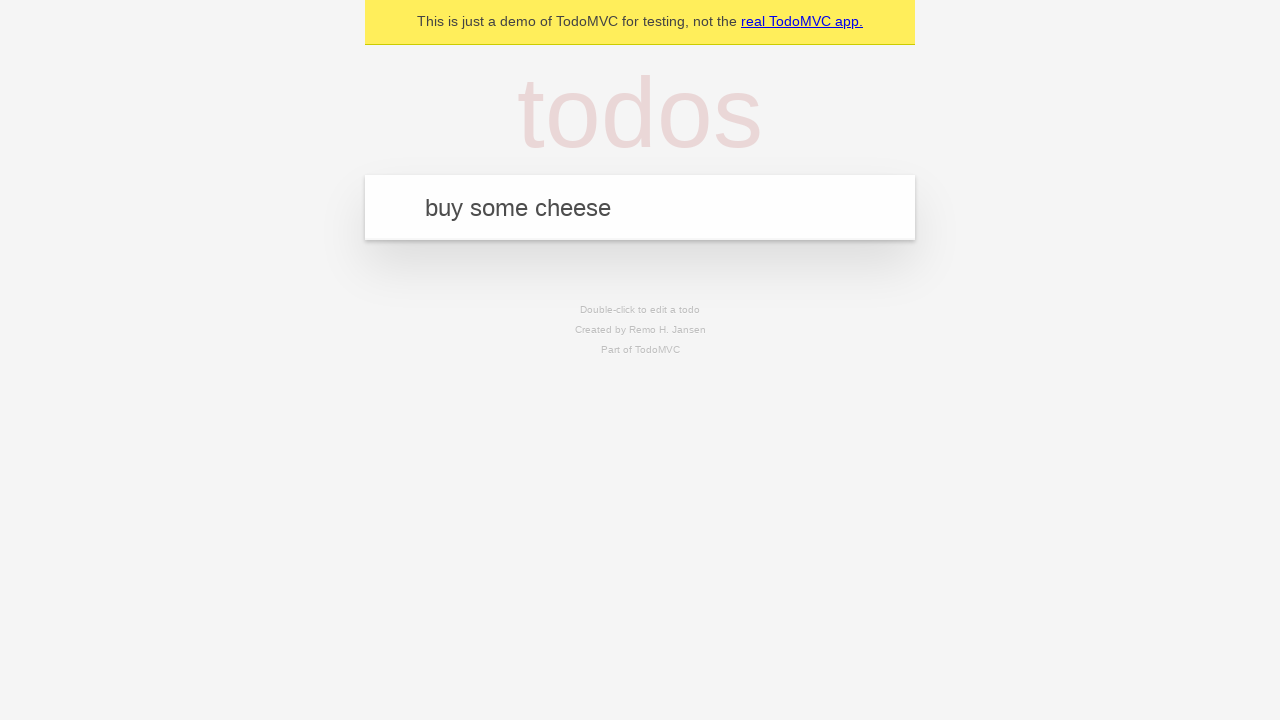

Pressed Enter to add the todo item on .new-todo
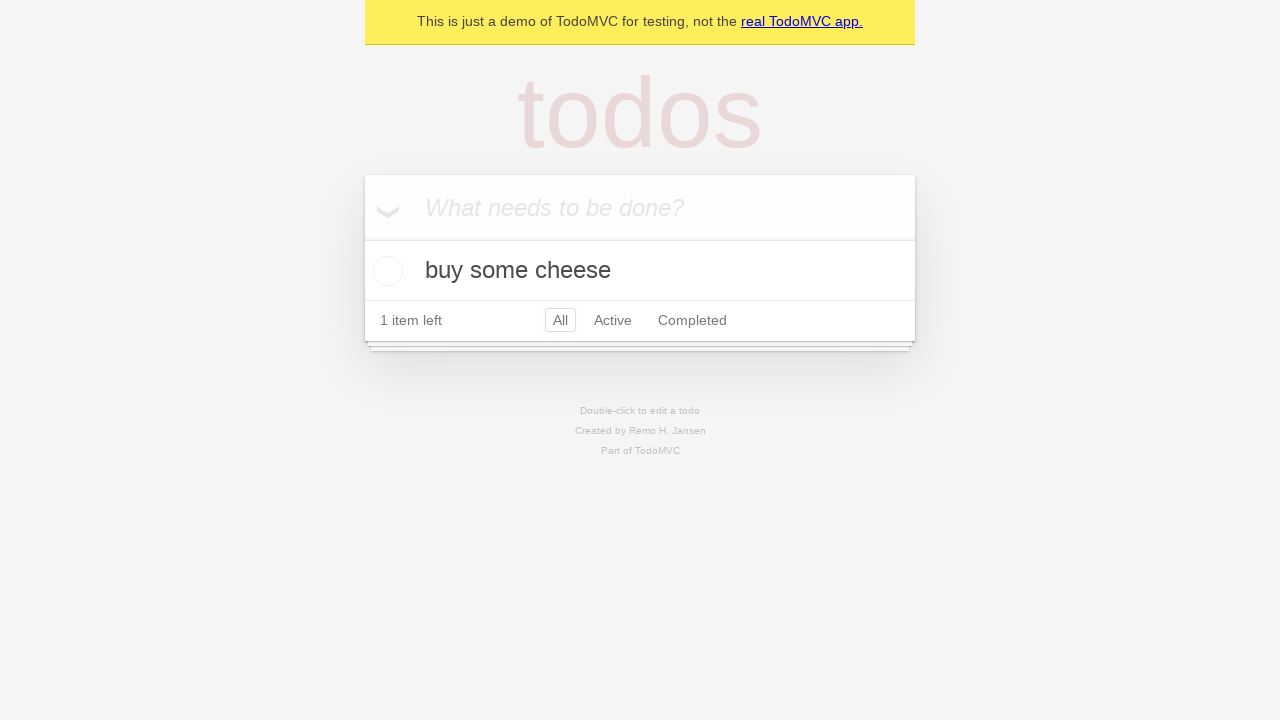

Main section became visible
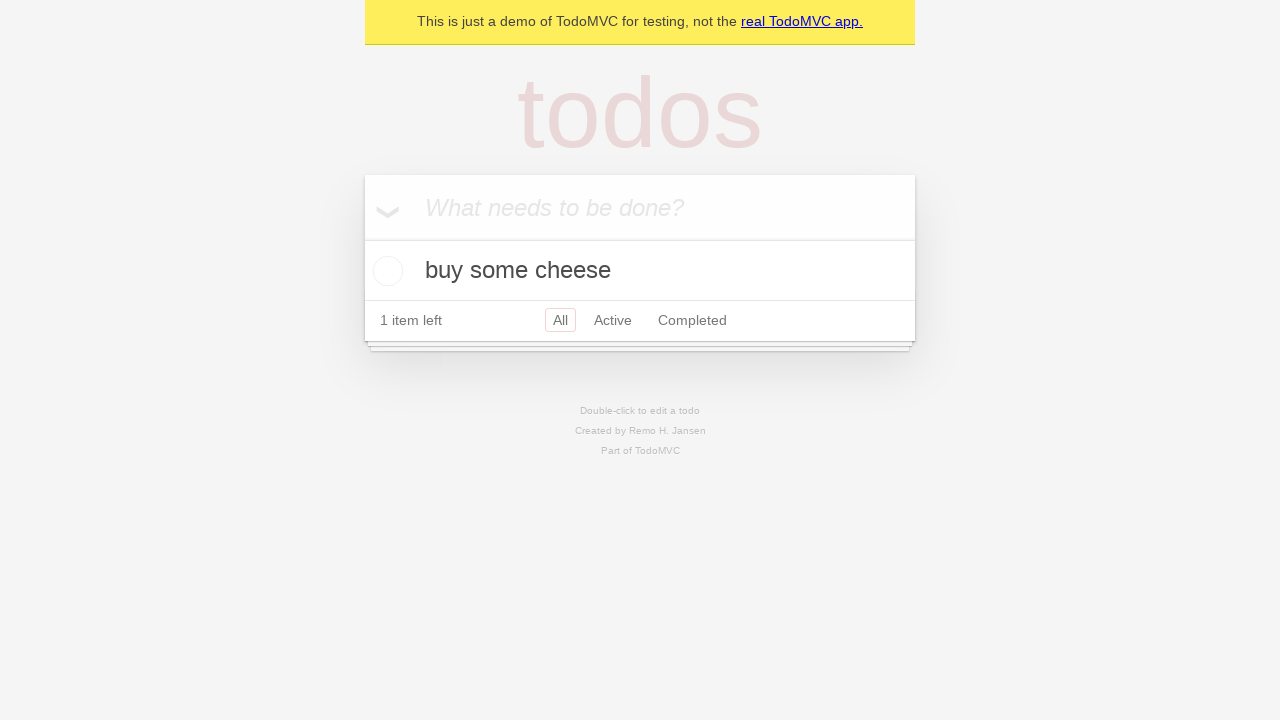

Footer section became visible
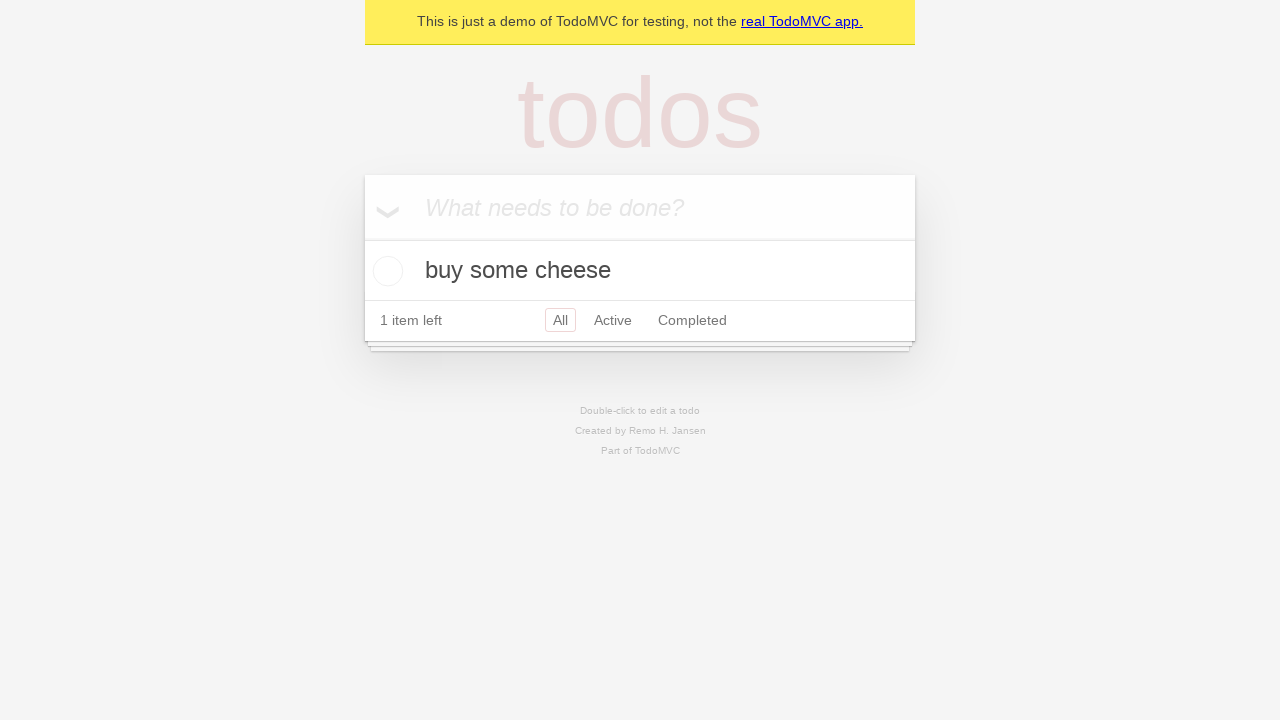

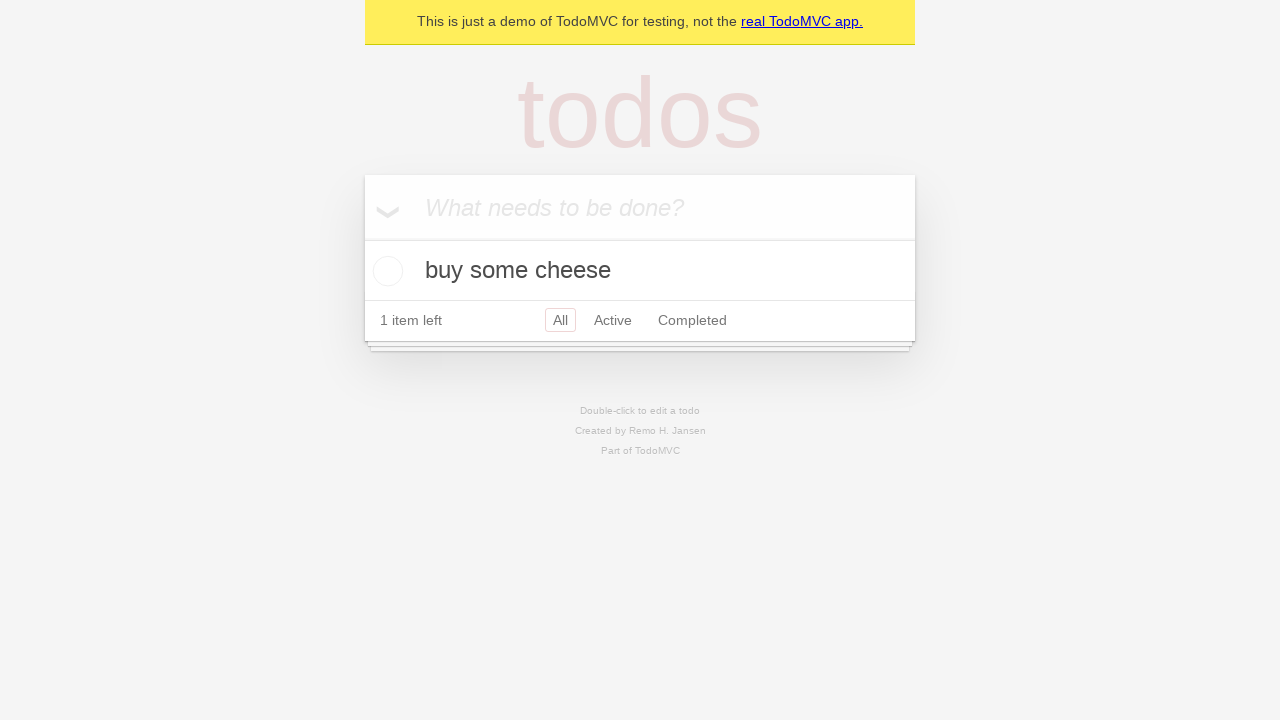